Tests editing a todo item by double-clicking, filling new text, and pressing Enter

Starting URL: https://demo.playwright.dev/todomvc

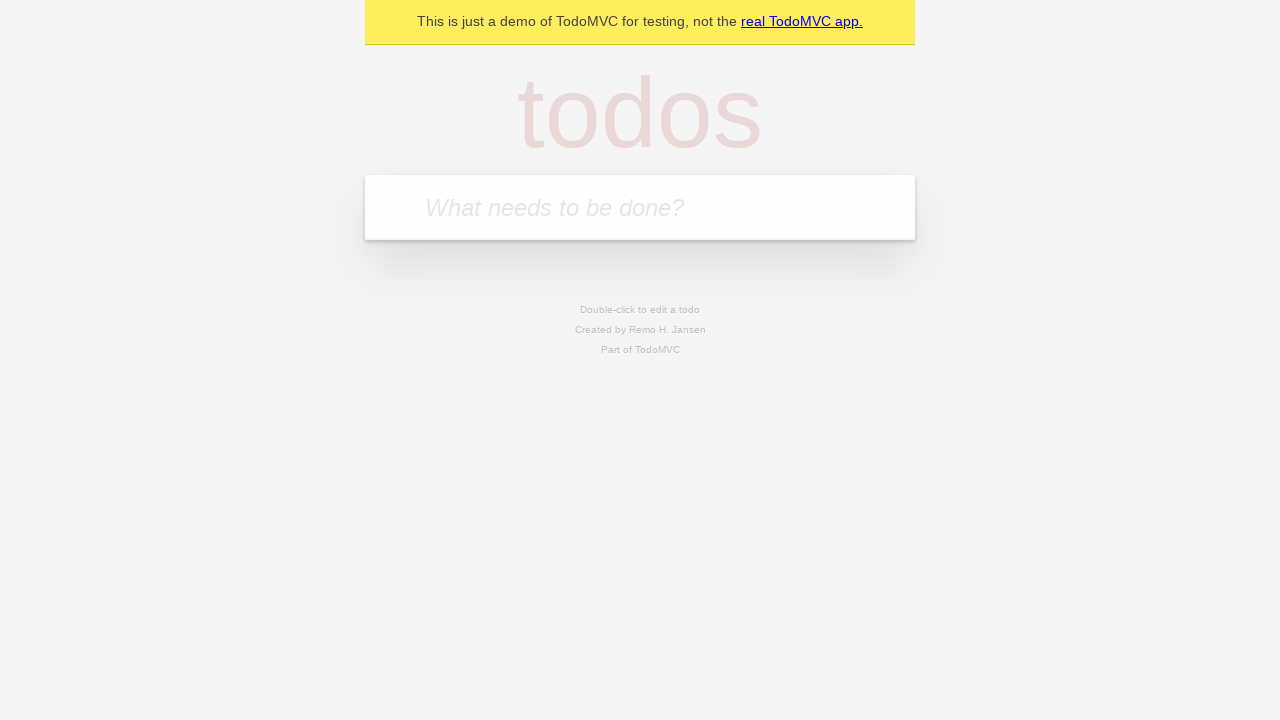

Filled todo input with 'buy some cheese' on internal:attr=[placeholder="What needs to be done?"i]
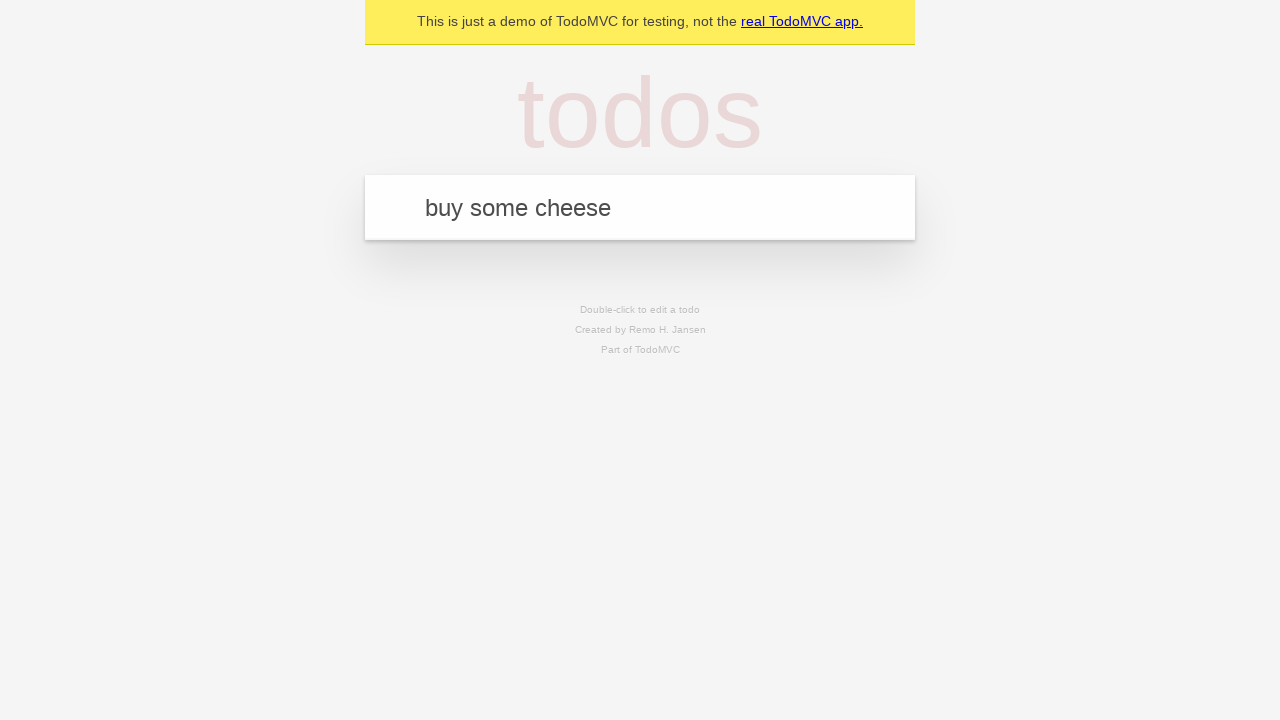

Pressed Enter to create first todo 'buy some cheese' on internal:attr=[placeholder="What needs to be done?"i]
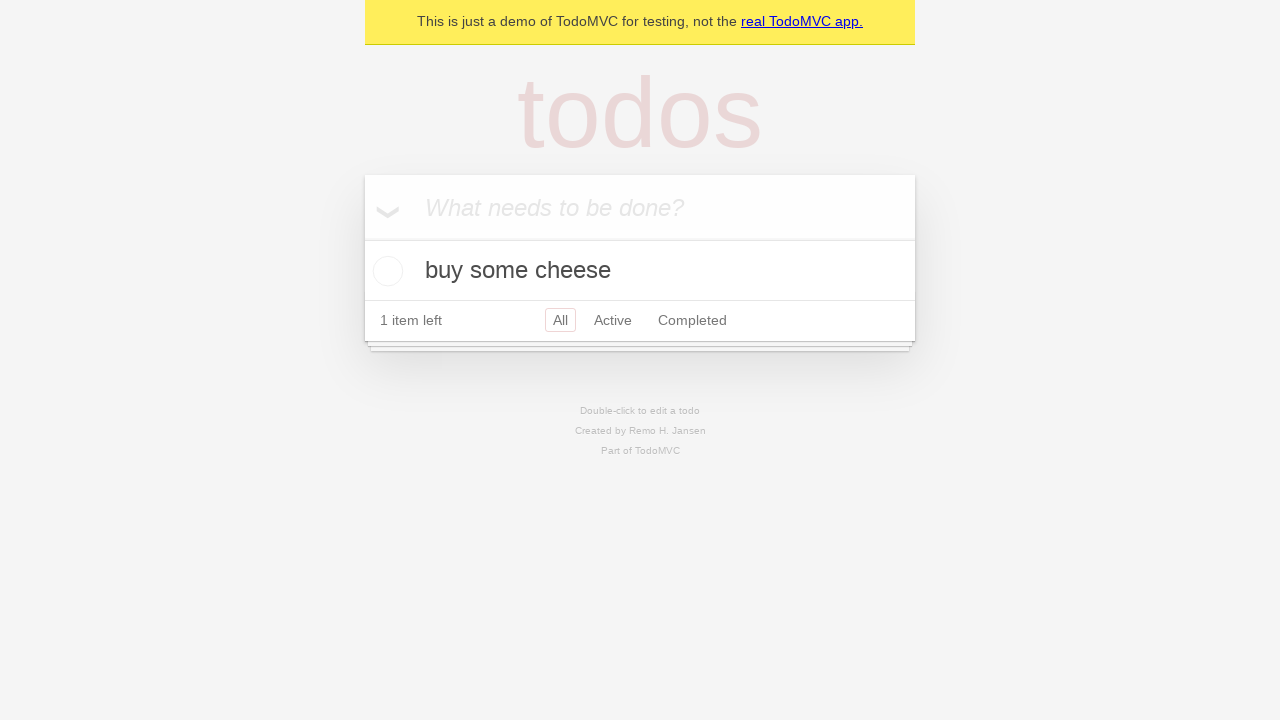

Filled todo input with 'feed the cat' on internal:attr=[placeholder="What needs to be done?"i]
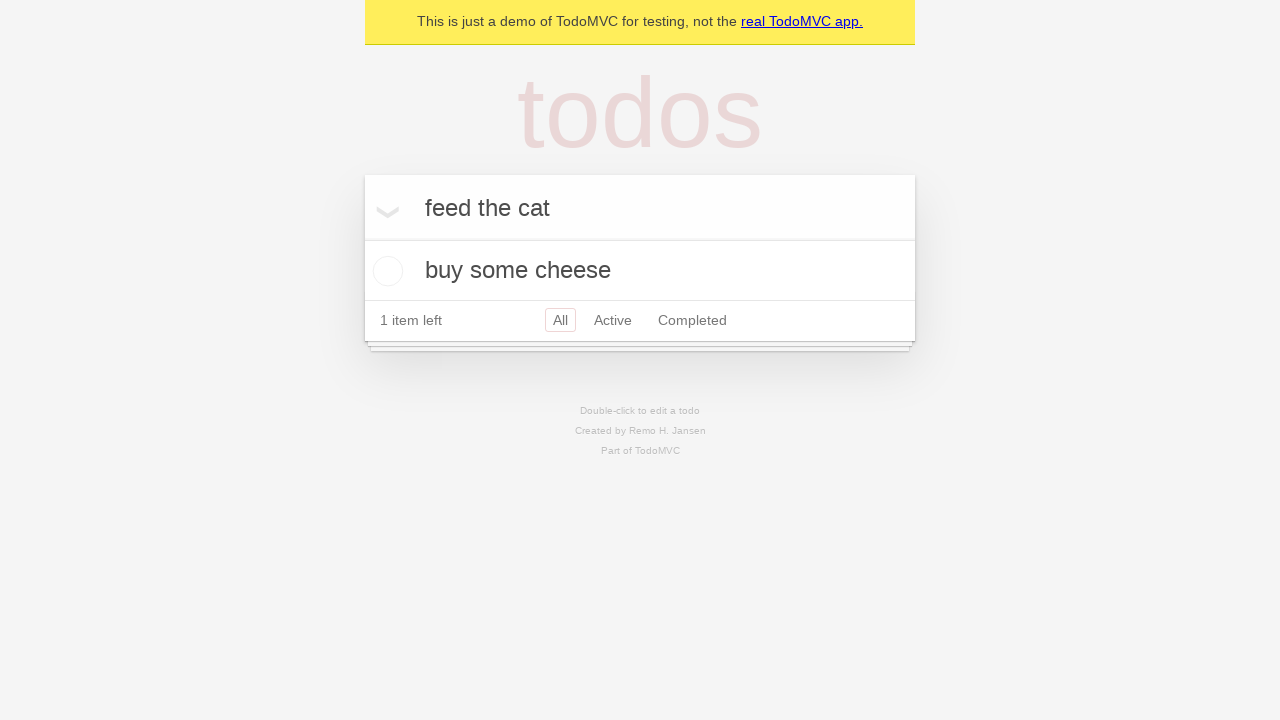

Pressed Enter to create second todo 'feed the cat' on internal:attr=[placeholder="What needs to be done?"i]
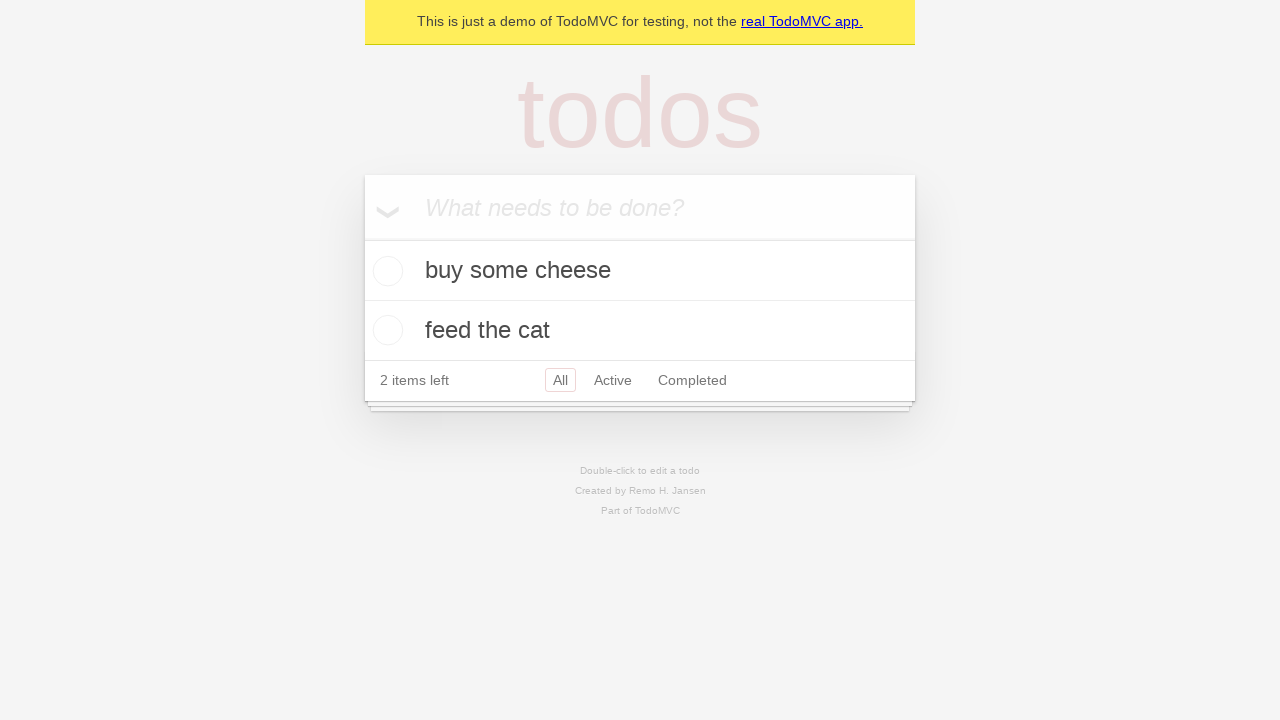

Filled todo input with 'book a doctors appointment' on internal:attr=[placeholder="What needs to be done?"i]
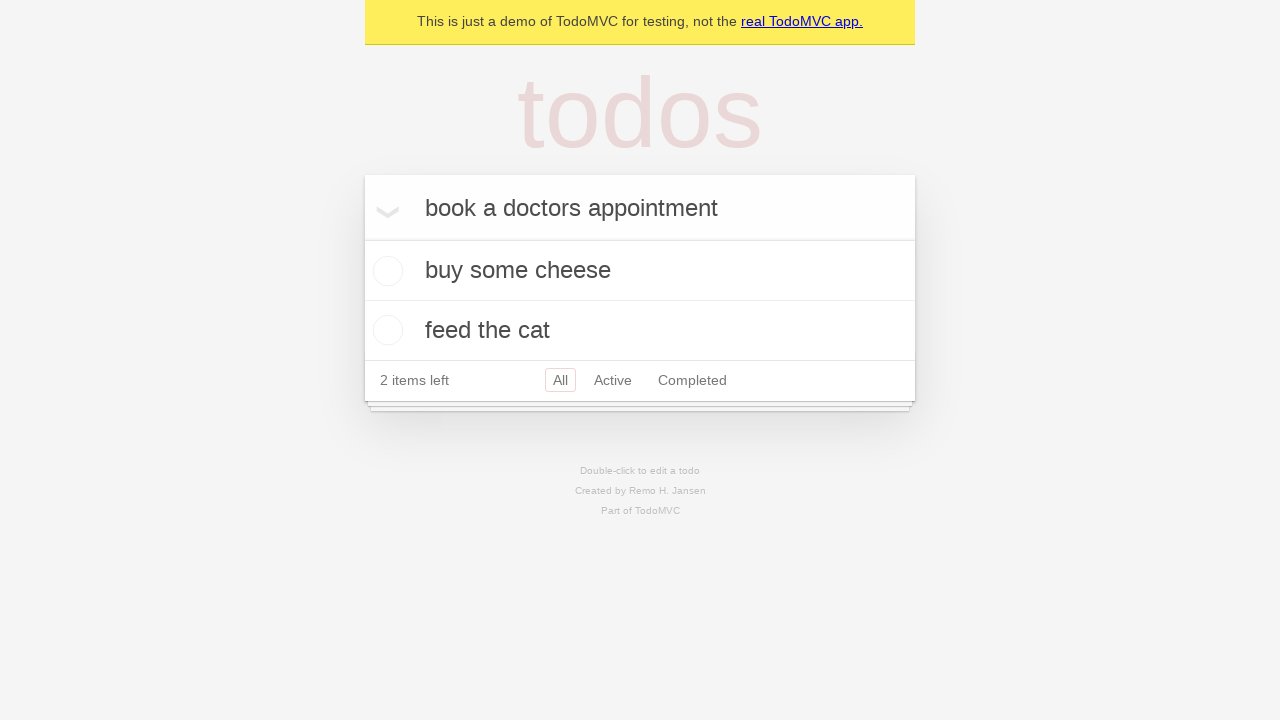

Pressed Enter to create third todo 'book a doctors appointment' on internal:attr=[placeholder="What needs to be done?"i]
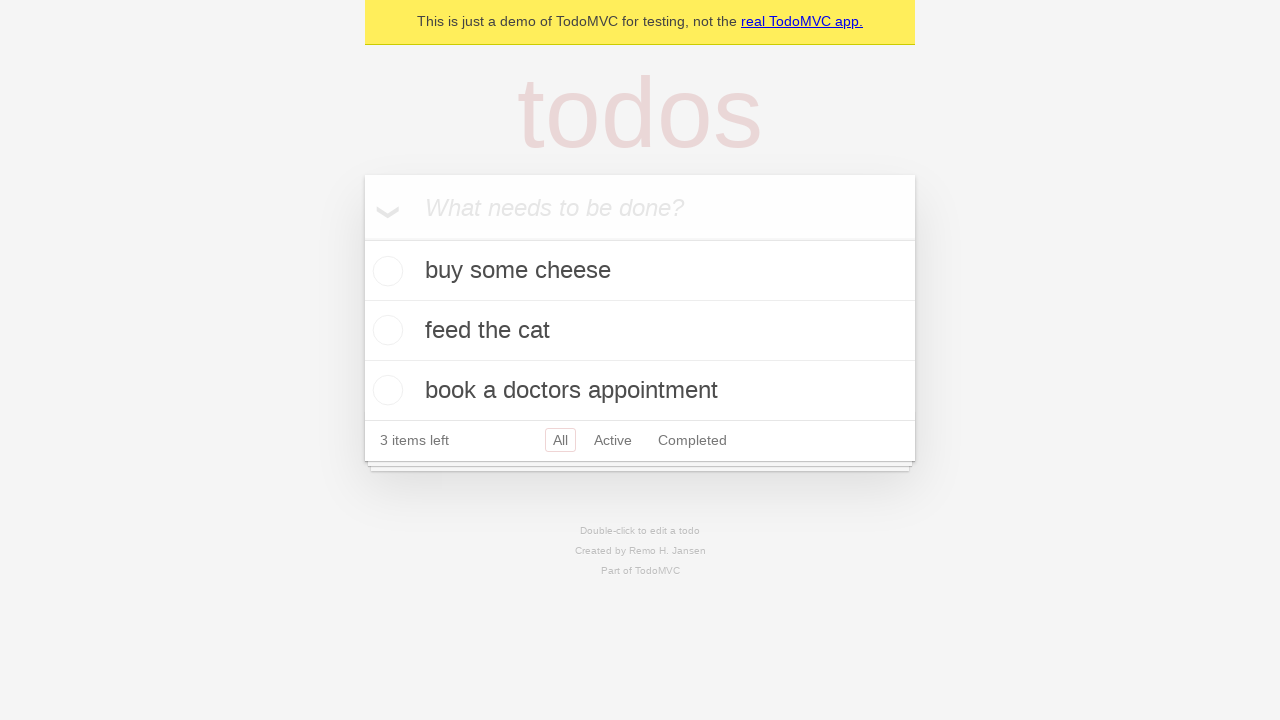

Double-clicked second todo item to enter edit mode at (640, 331) on internal:testid=[data-testid="todo-item"s] >> nth=1
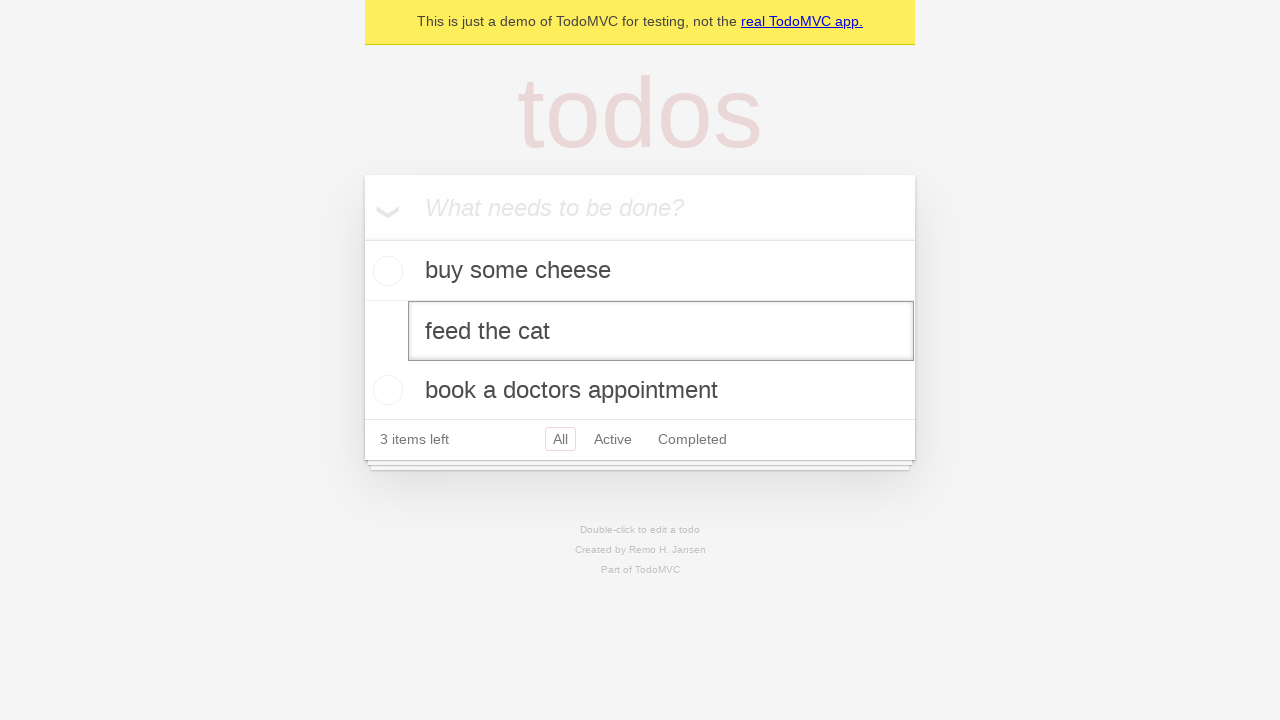

Filled edit textbox with new text 'buy some sausages' on internal:testid=[data-testid="todo-item"s] >> nth=1 >> internal:role=textbox[nam
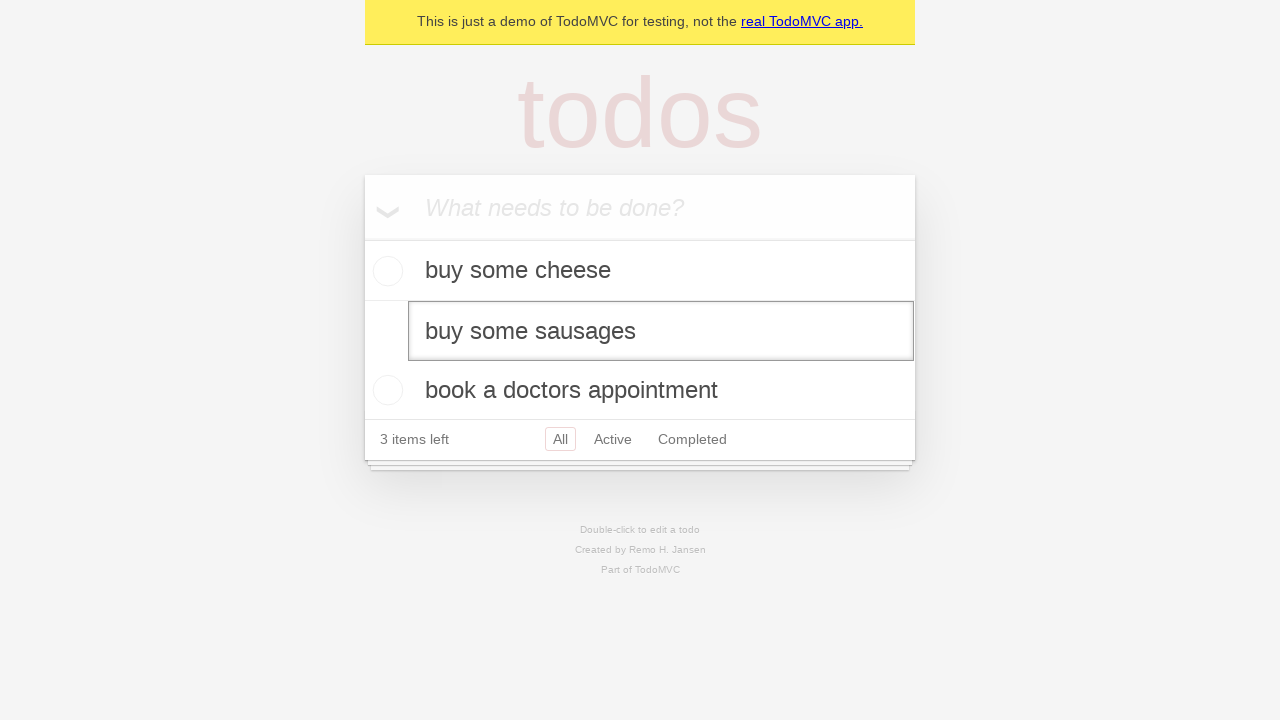

Pressed Enter to save edited todo item on internal:testid=[data-testid="todo-item"s] >> nth=1 >> internal:role=textbox[nam
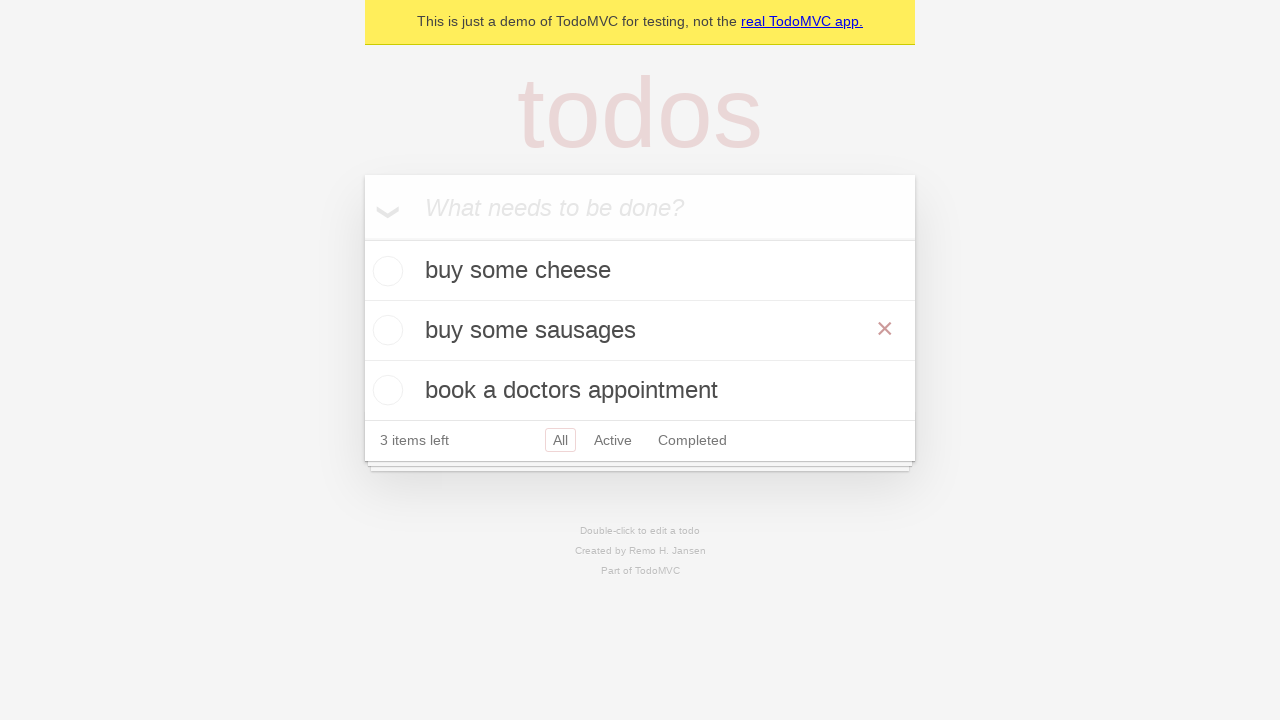

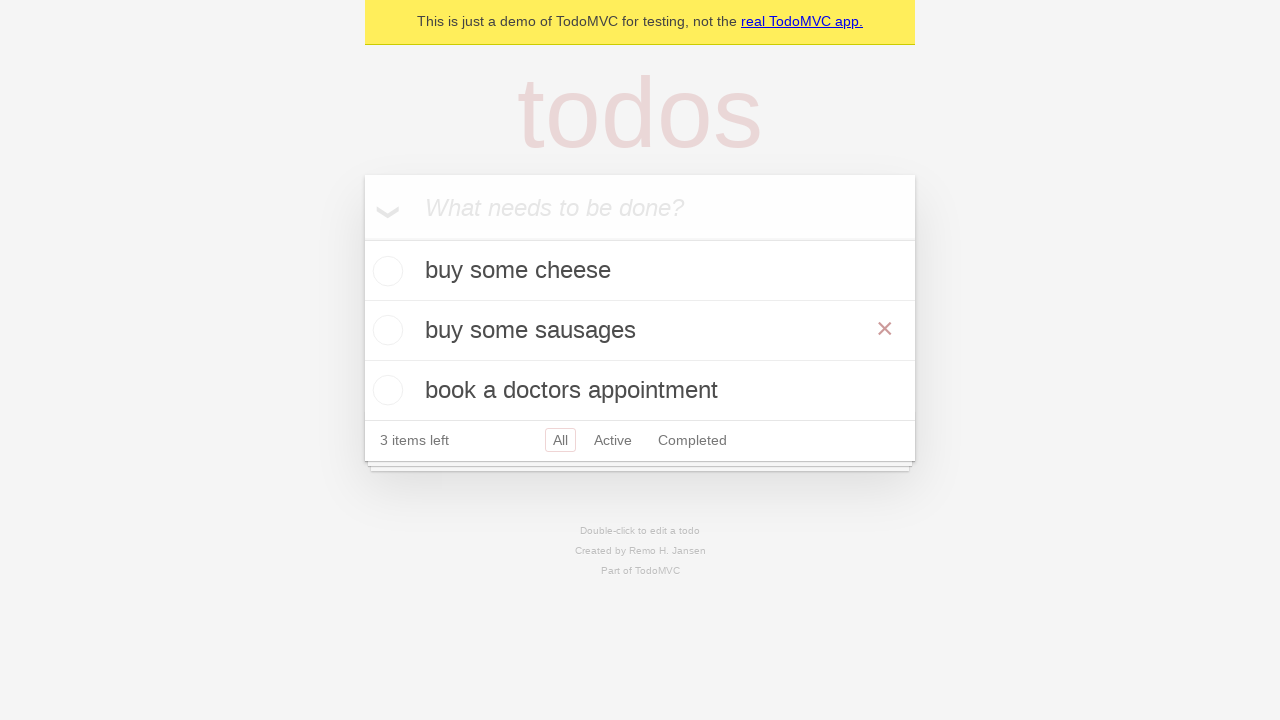